Navigates to the Sauce Labs homepage to verify it loads successfully

Starting URL: https://saucelabs.com/

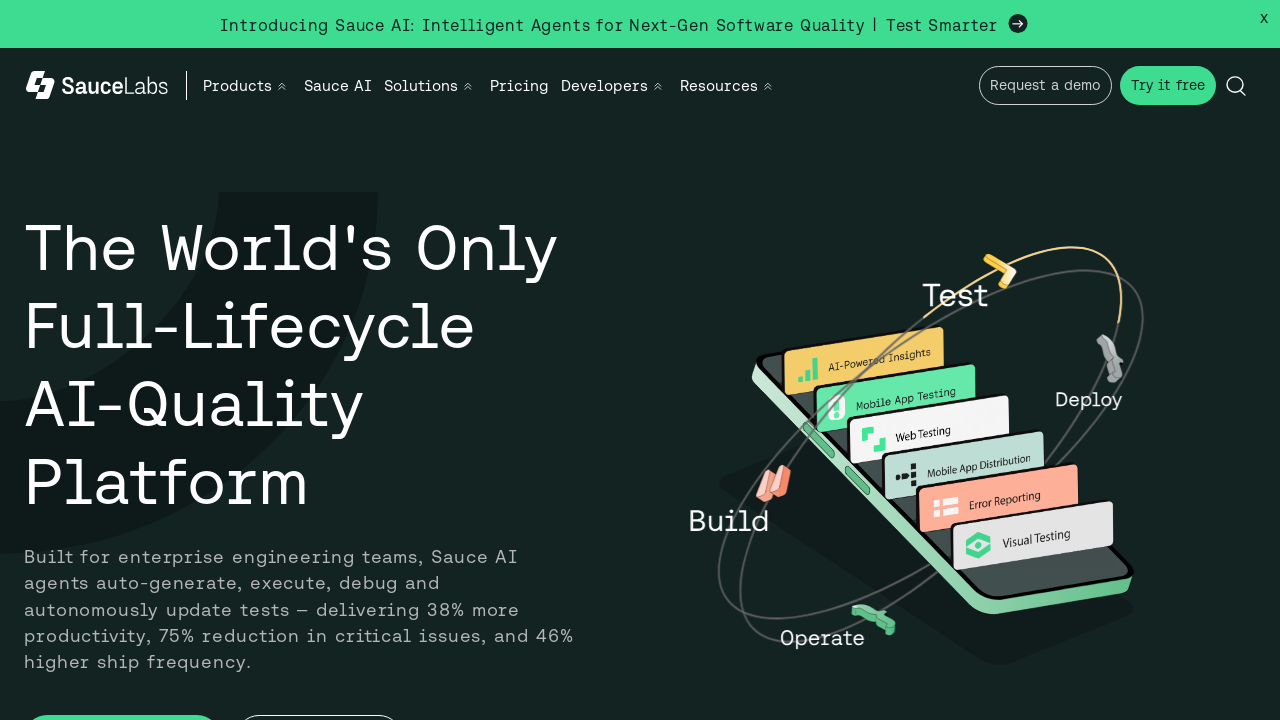

Sauce Labs homepage loaded successfully (domcontentloaded)
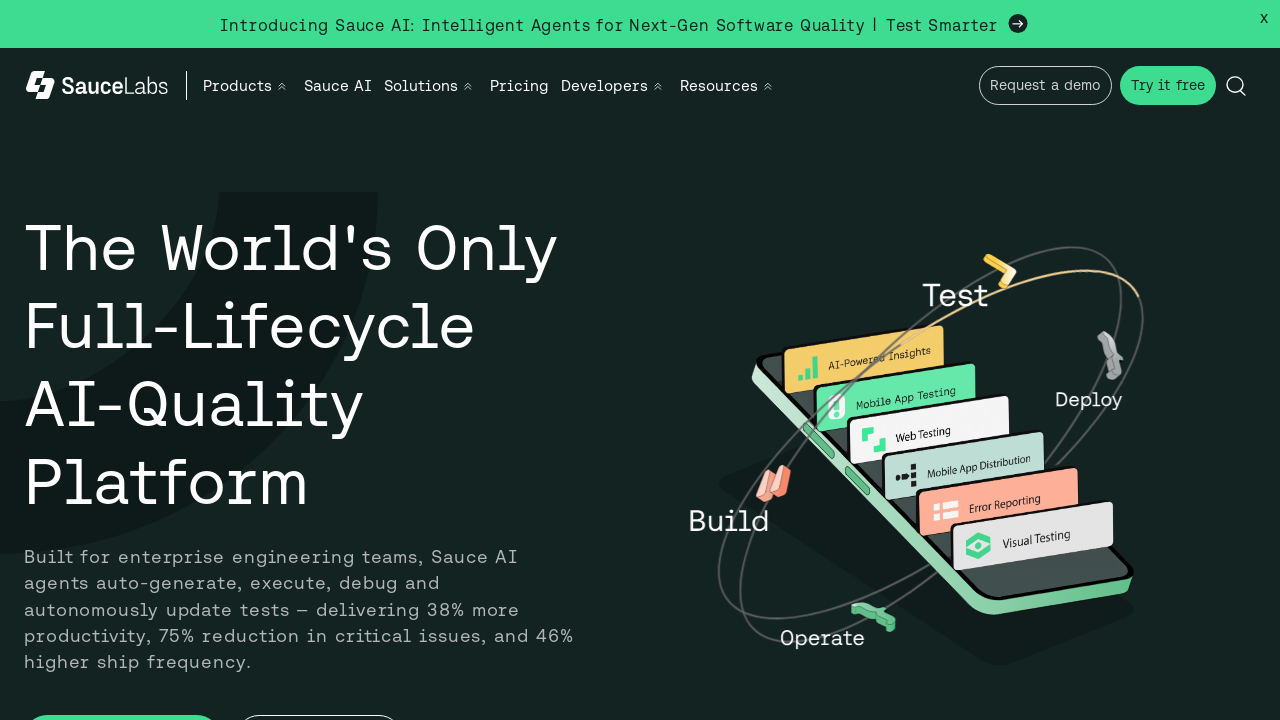

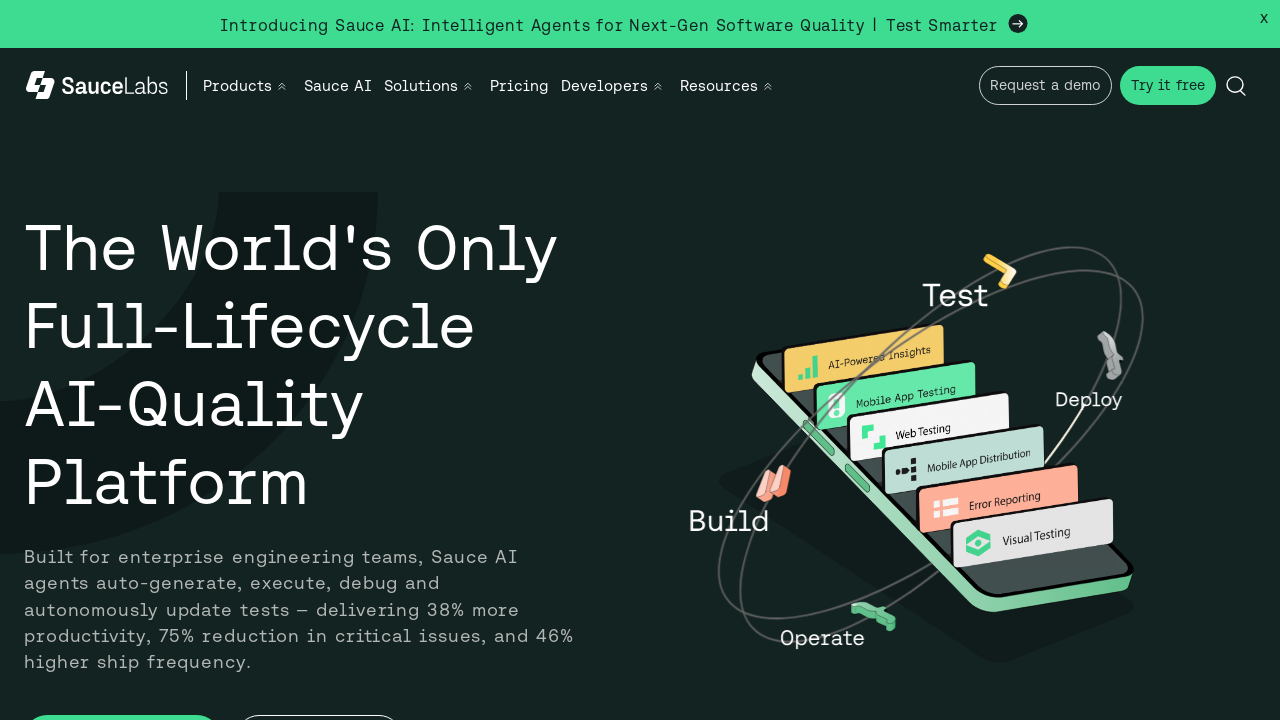